Tests opening a new browser tab by navigating to a page, opening a new tab, navigating to another page in that tab, and verifying there are 2 browser contexts open.

Starting URL: https://the-internet.herokuapp.com/windows

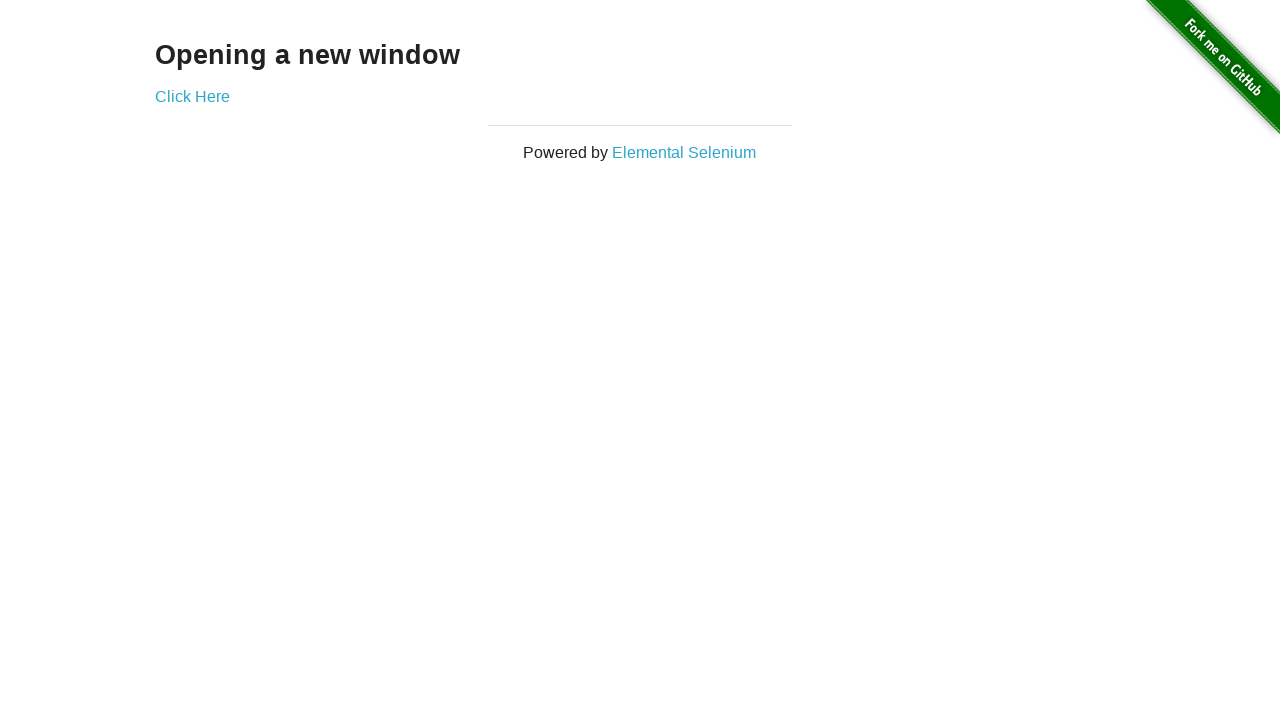

Opened a new browser tab
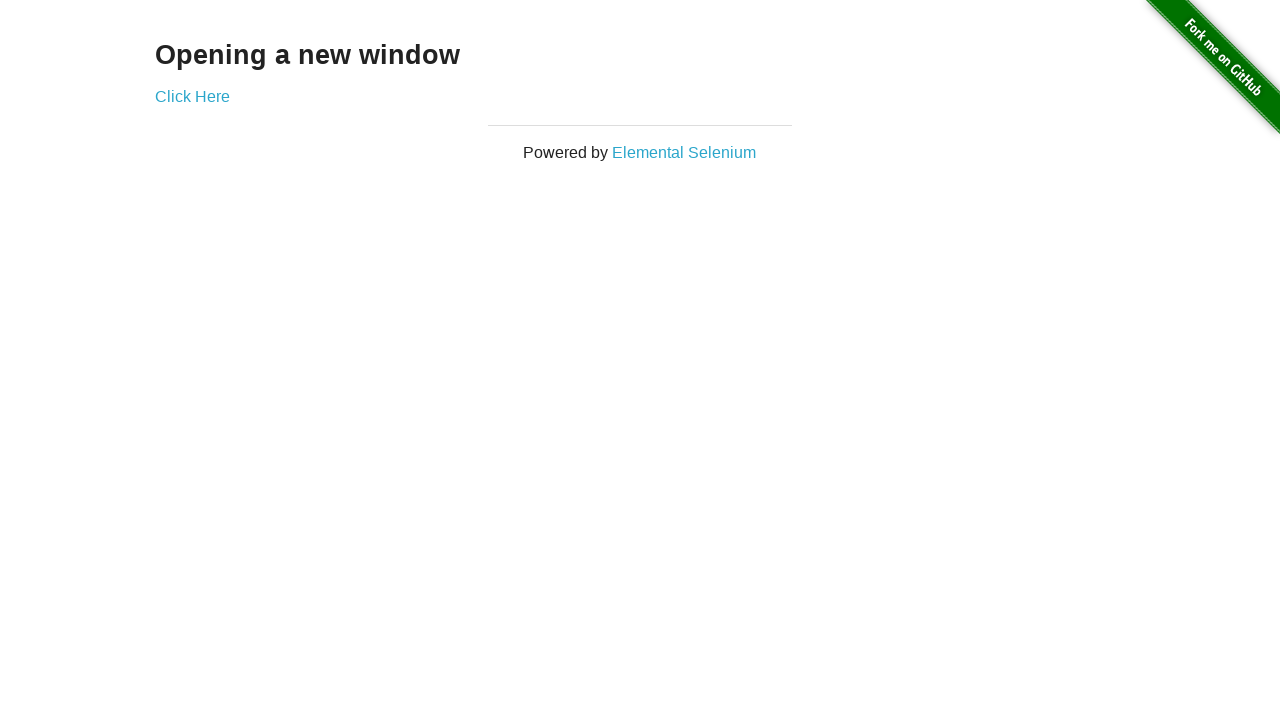

Navigated to typos page in new tab
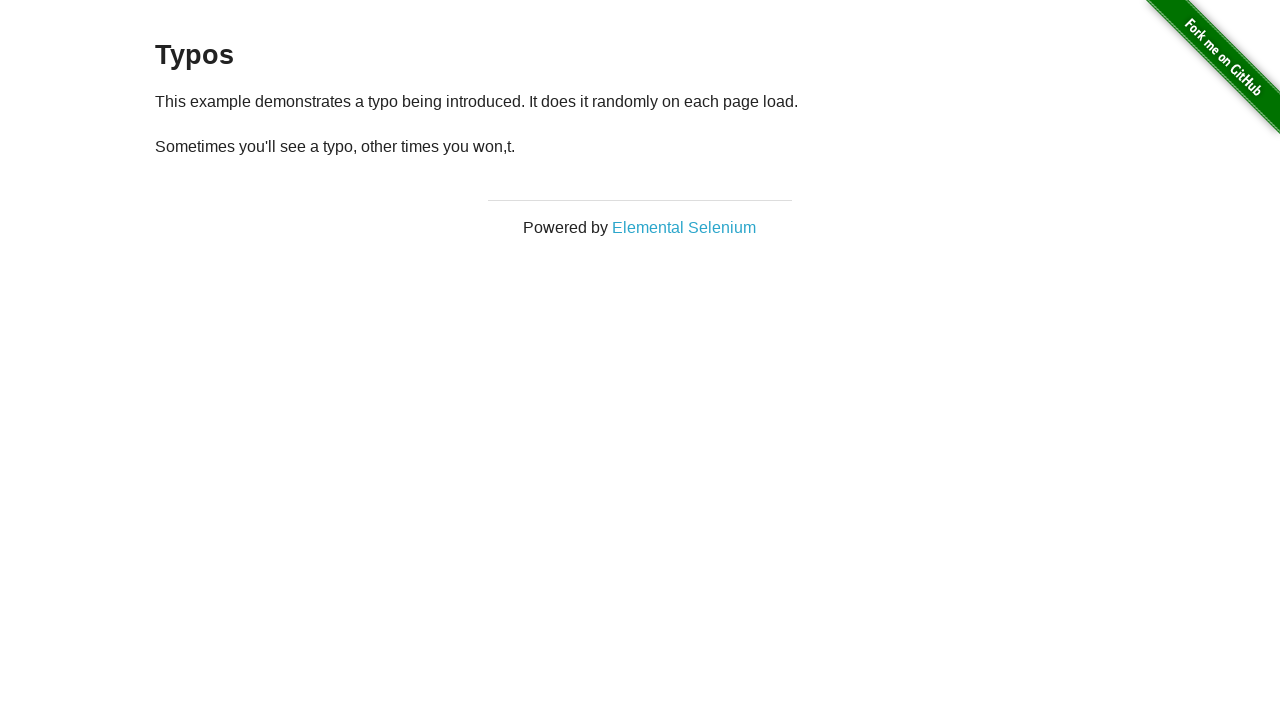

Verified 2 browser tabs are open in the context
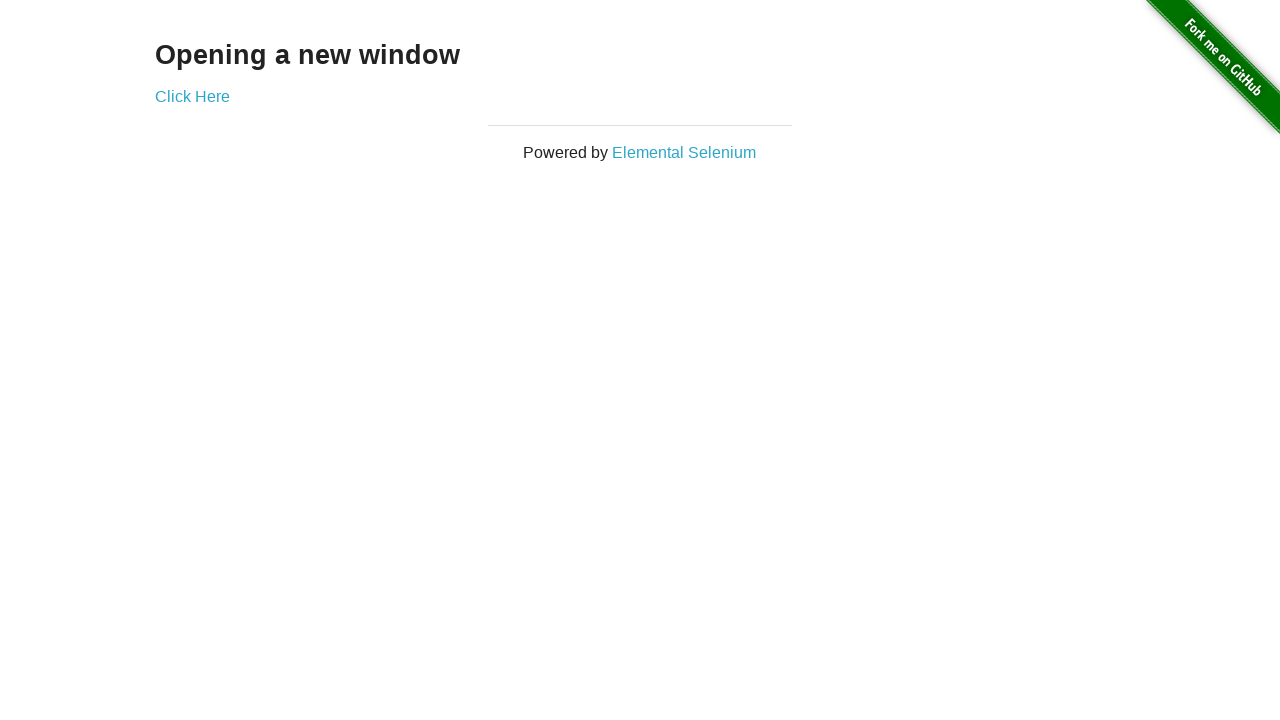

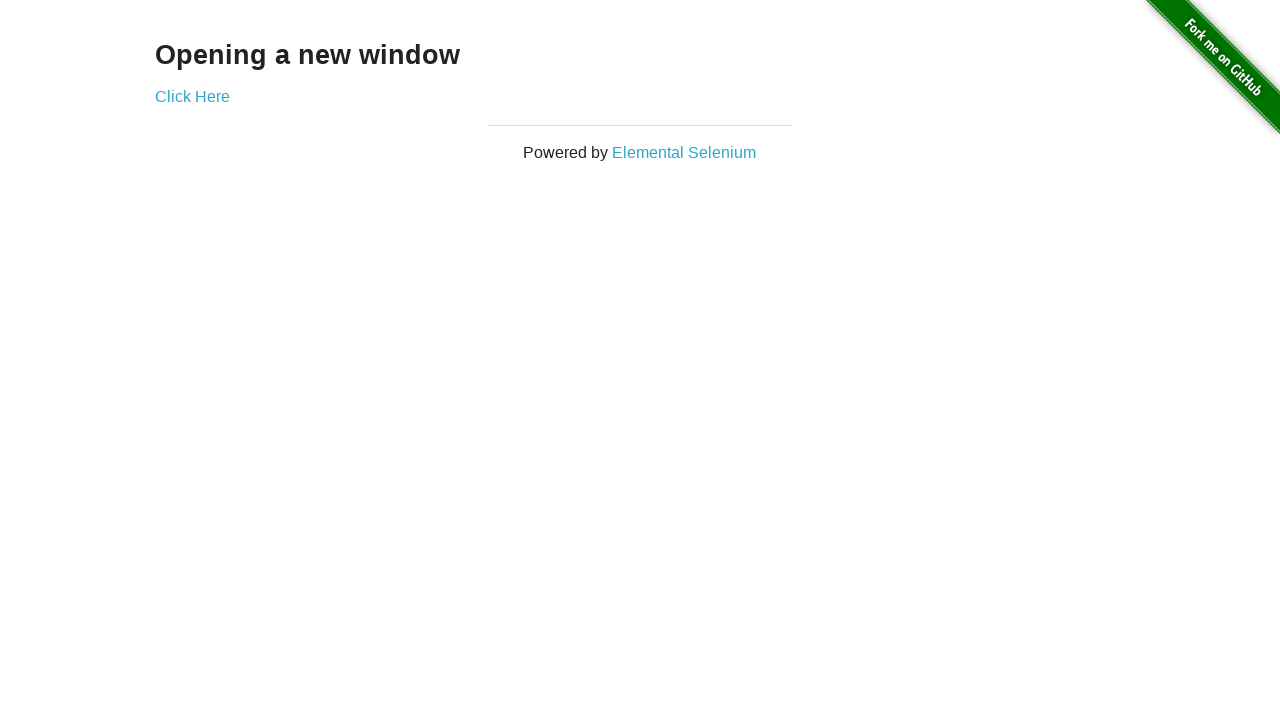